Tests finding and clicking a link by partial text (based on a mathematical calculation), then fills out a multi-field form with personal information and submits it.

Starting URL: http://suninjuly.github.io/find_link_text

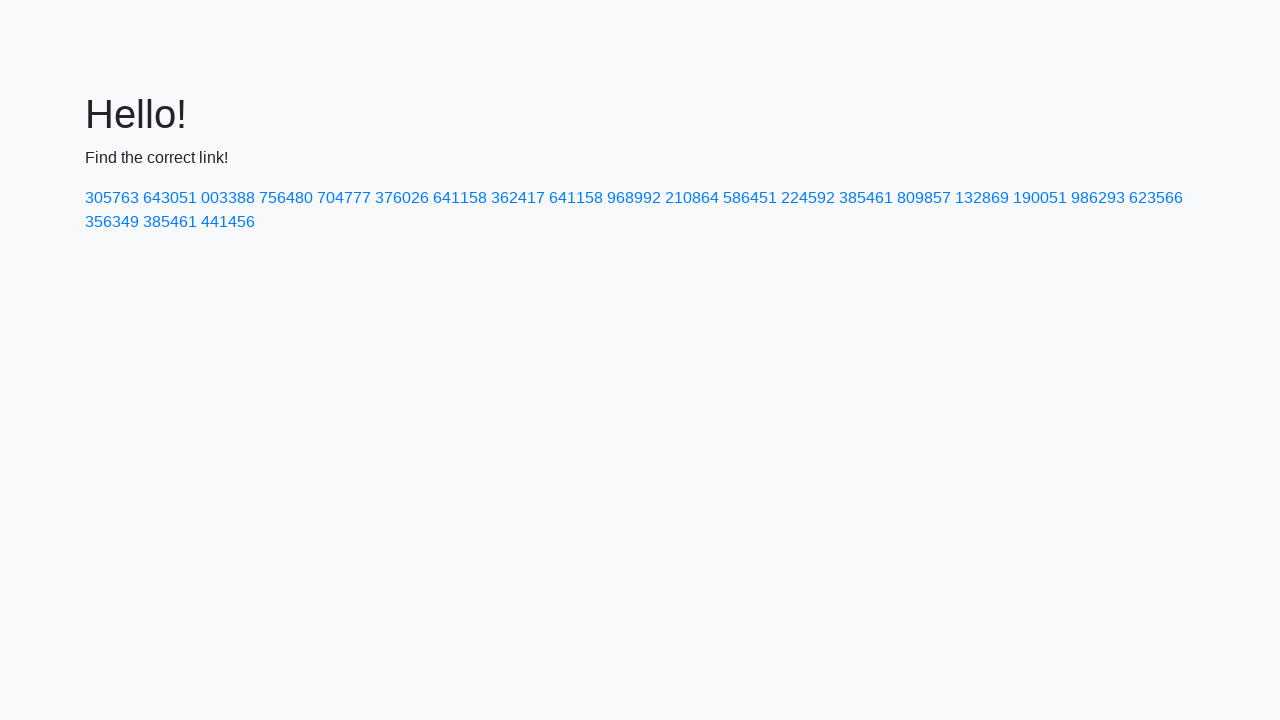

Clicked link with calculated text '224592' (ceil(pi^e * 10000)) at (808, 198) on a:has-text('224592')
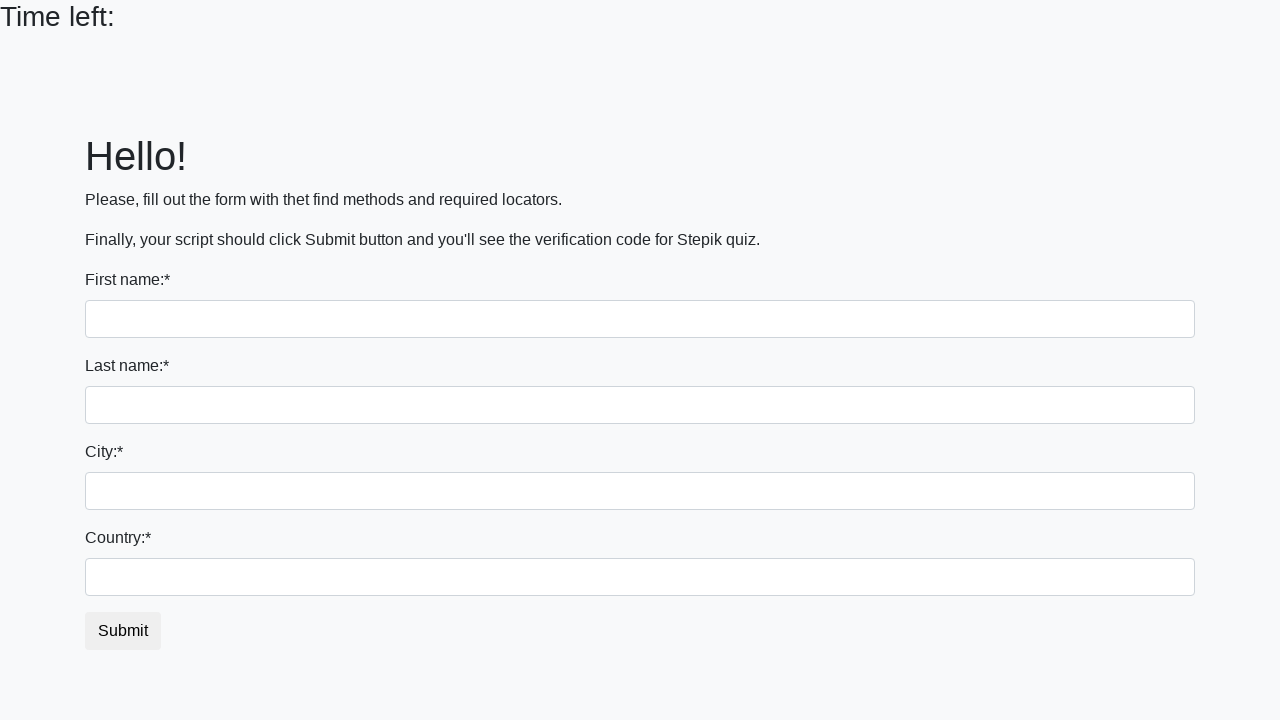

Filled first name field with 'Ivan' on input >> nth=0
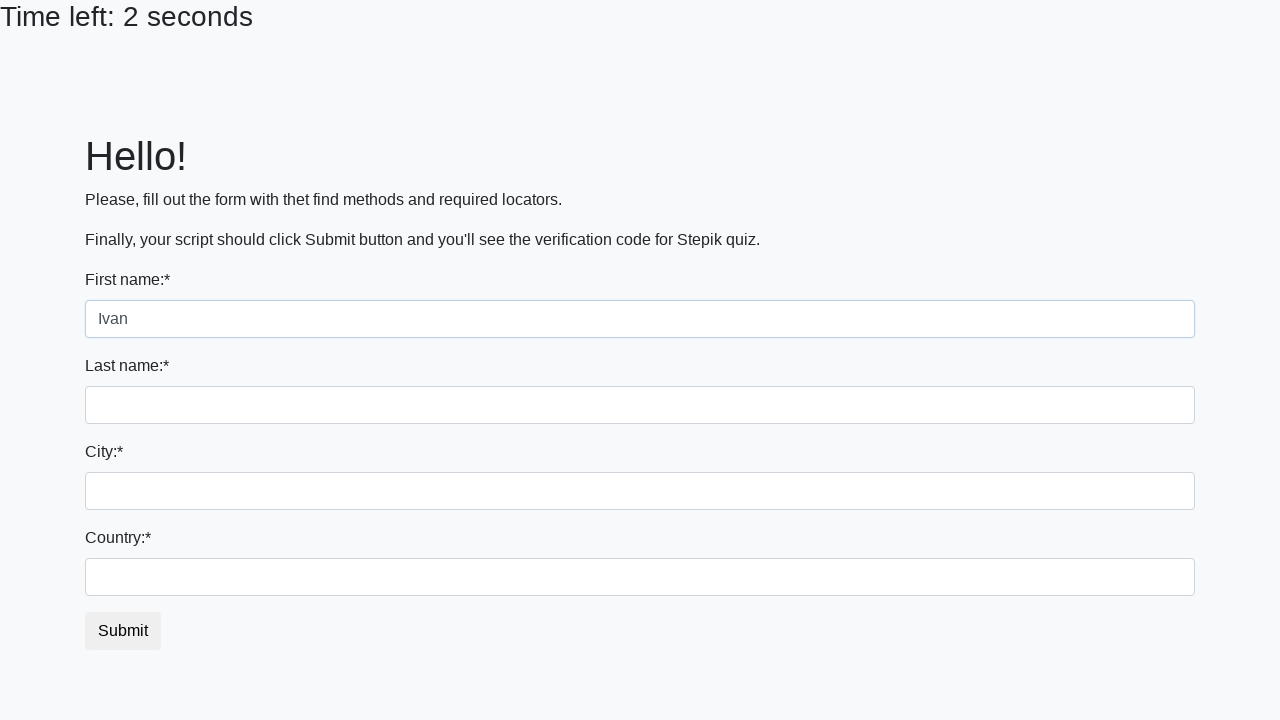

Filled last name field with 'Petrov' on input[name='last_name']
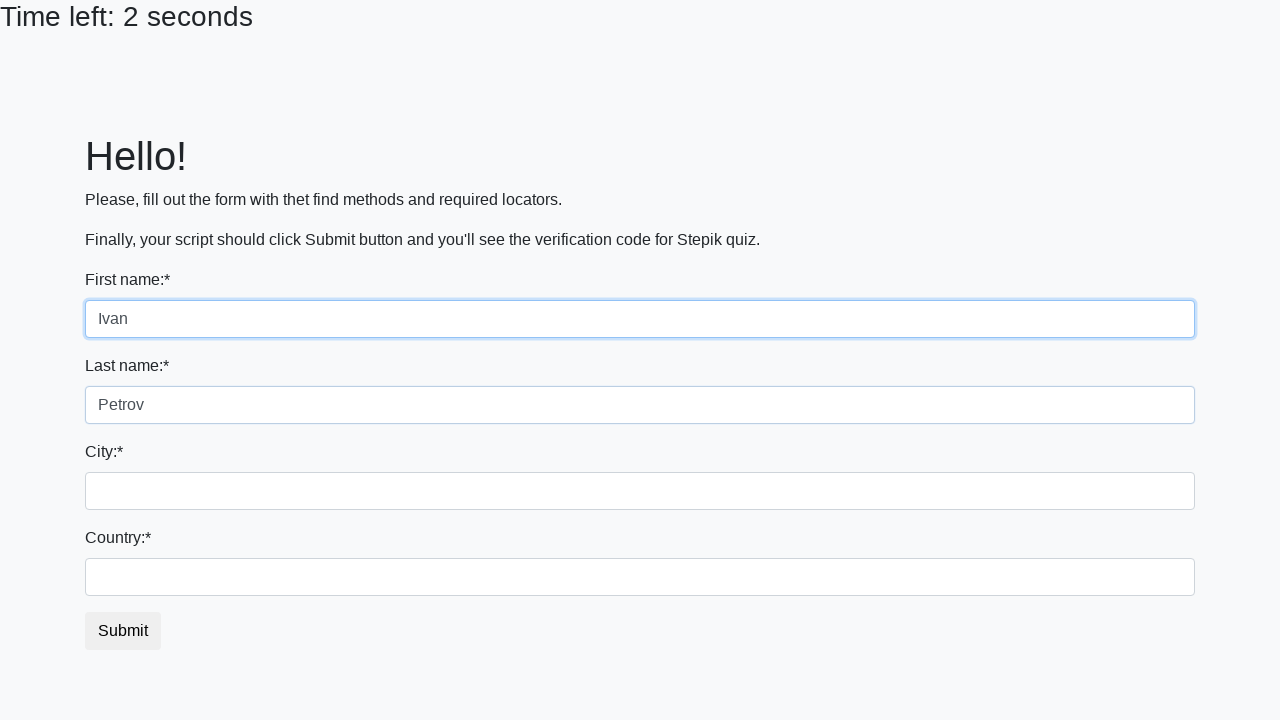

Filled city field with 'Smolensk' on .city
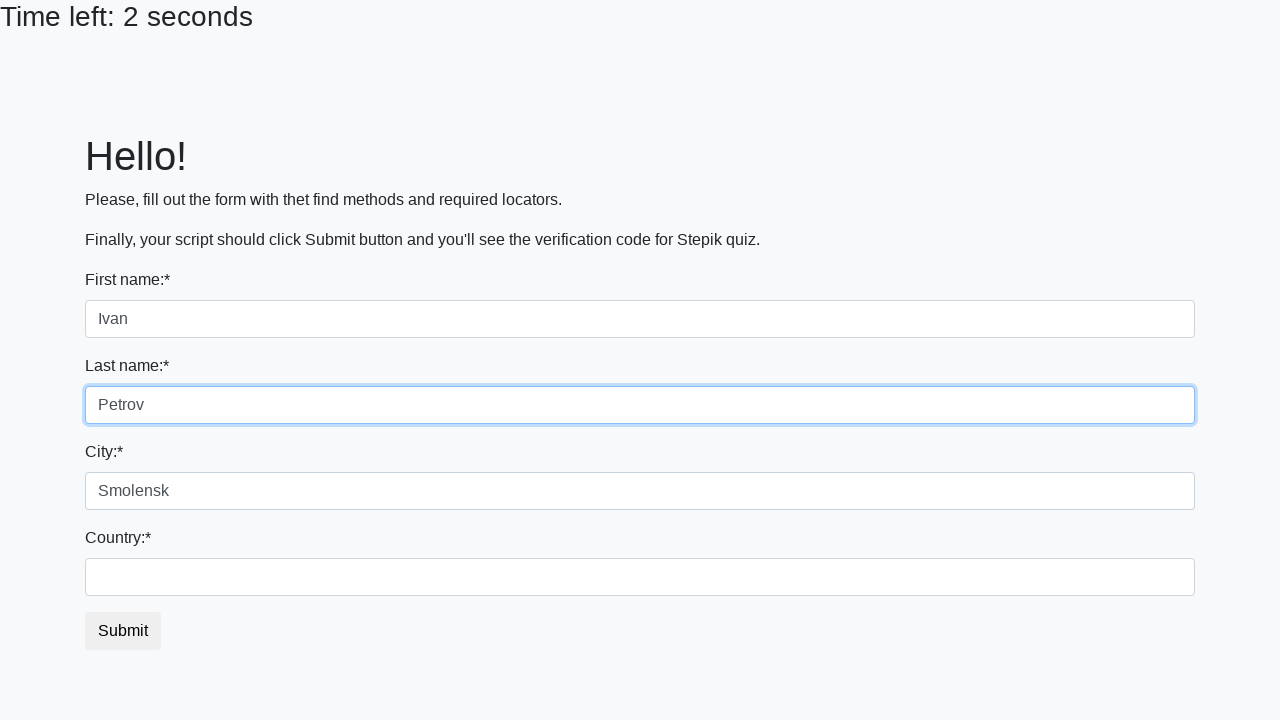

Filled country field with 'Russia' on #country
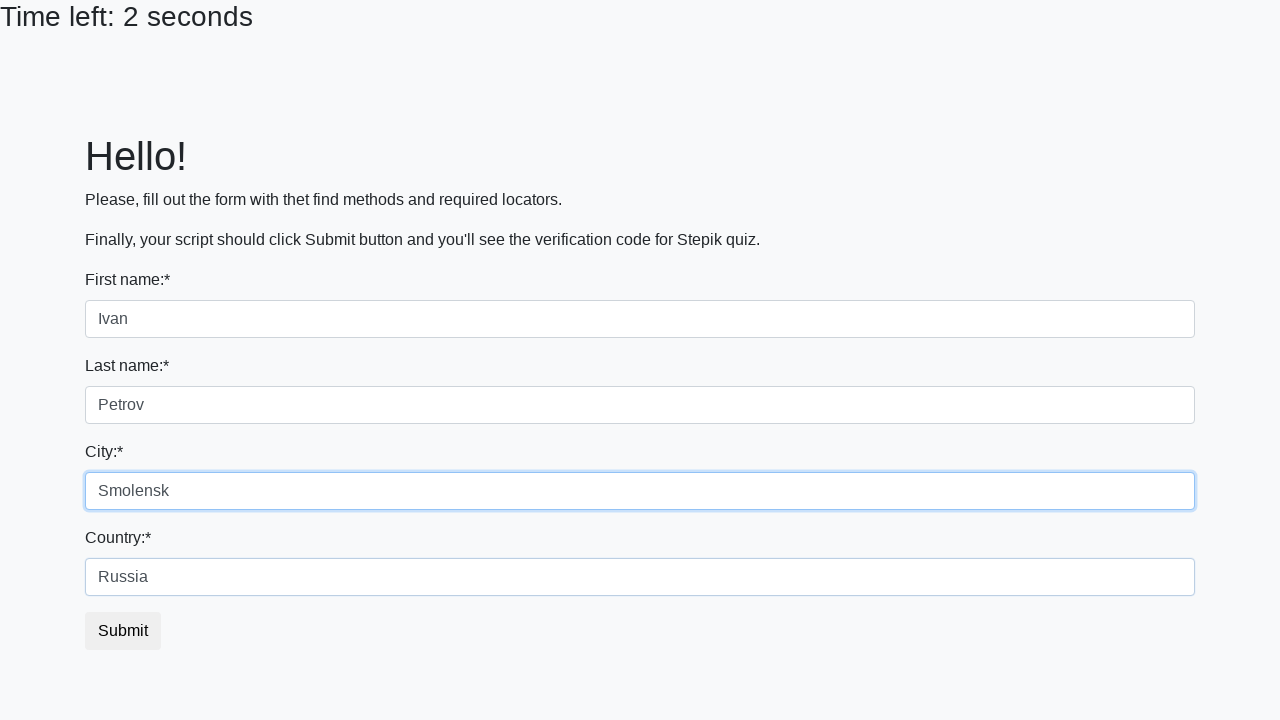

Clicked submit button to submit the form at (123, 631) on button.btn
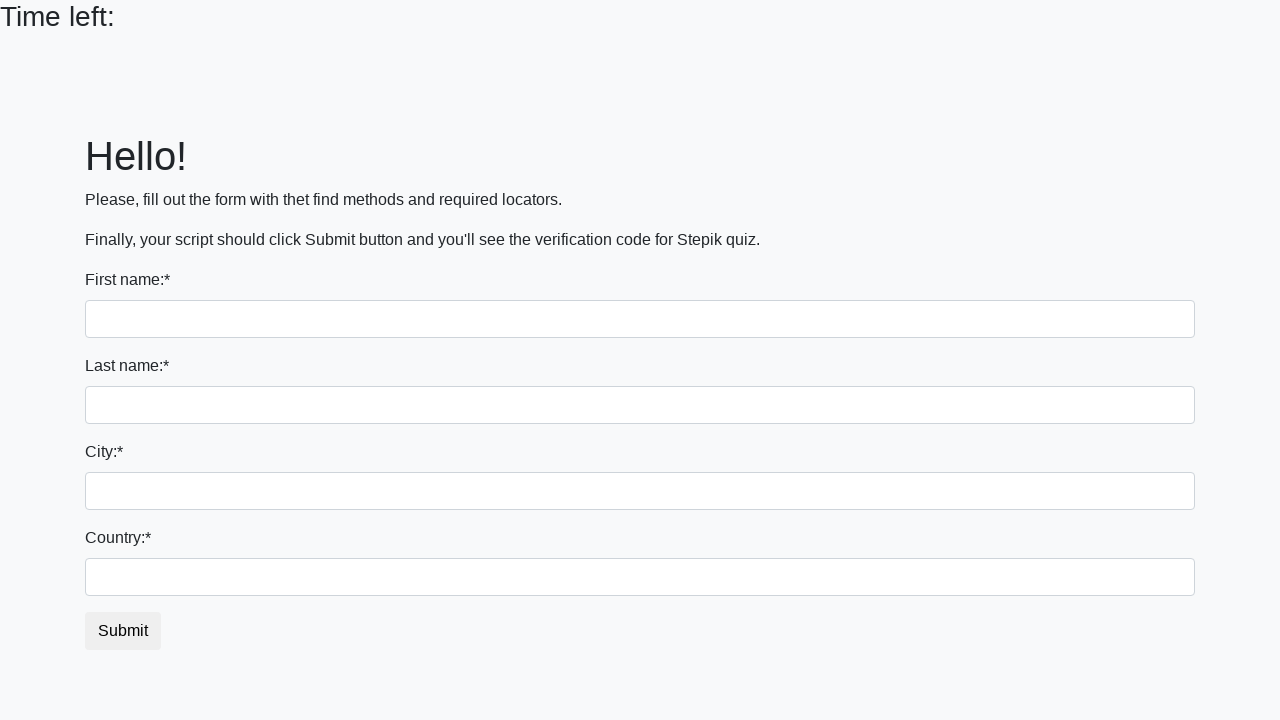

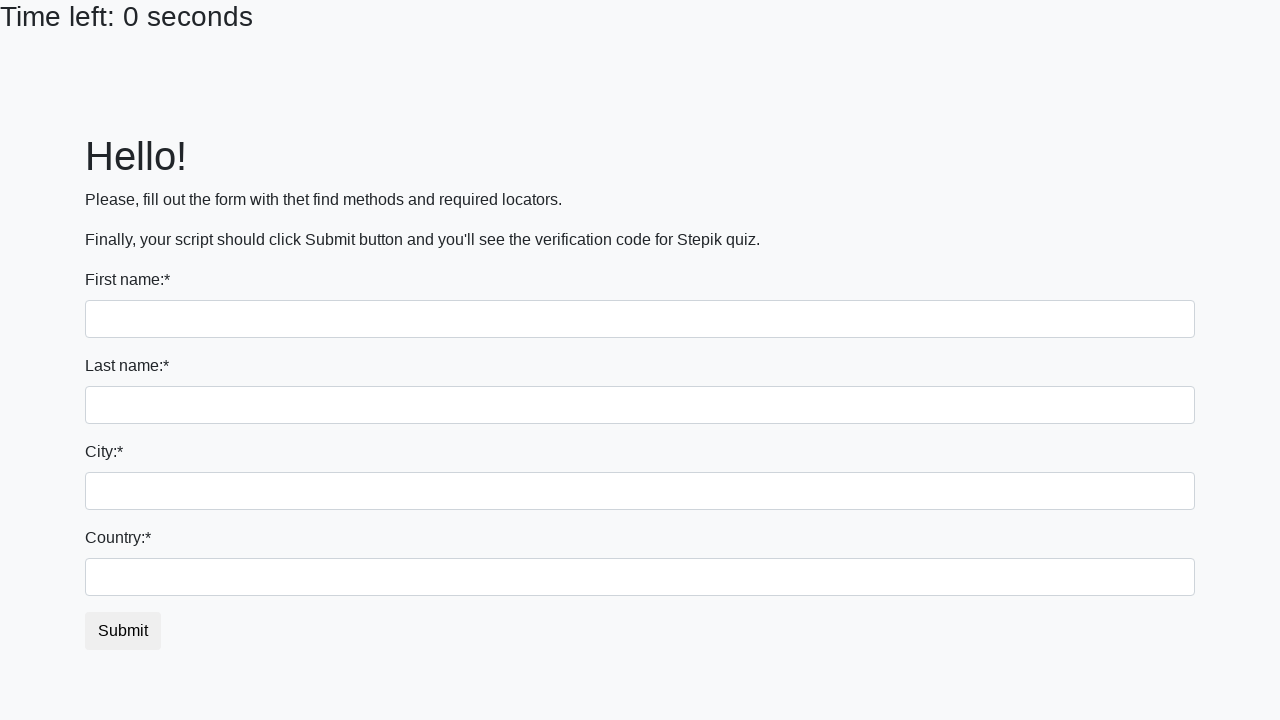